Tests alert handling functionality by clicking a button that triggers an alert and accepting it

Starting URL: http://demo.automationtesting.in/Alerts.html

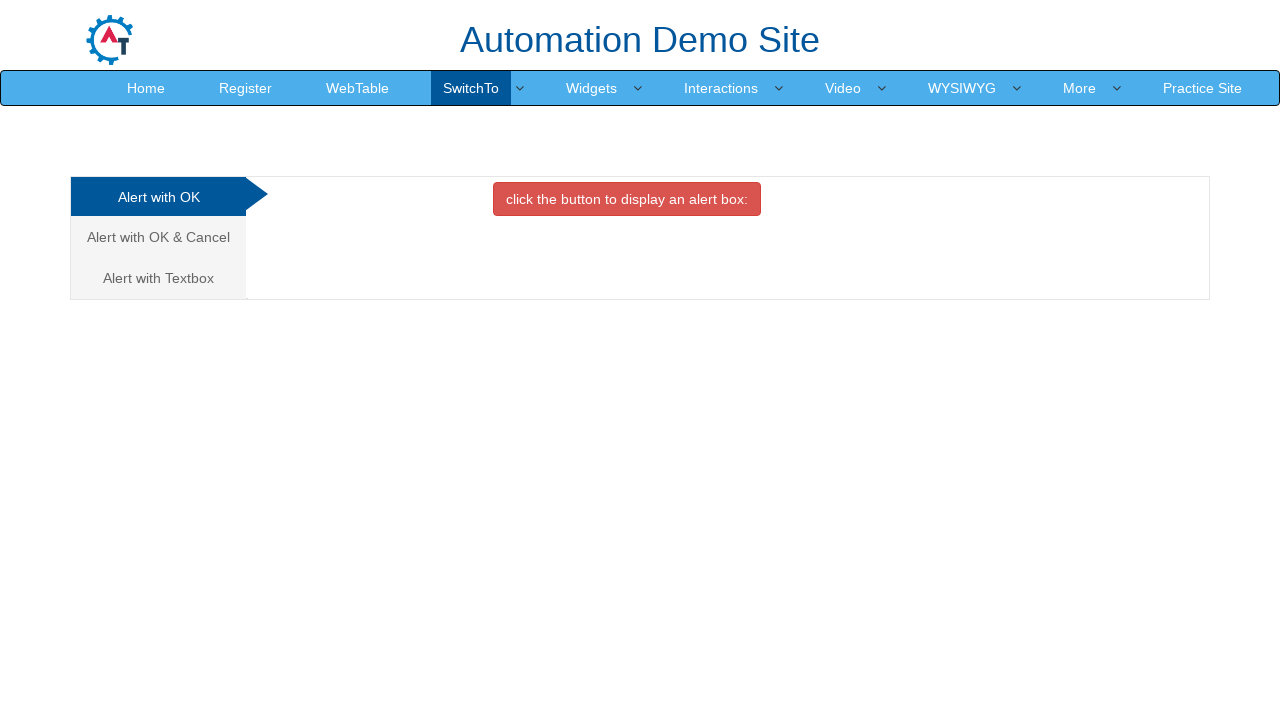

Navigated to Alerts test page
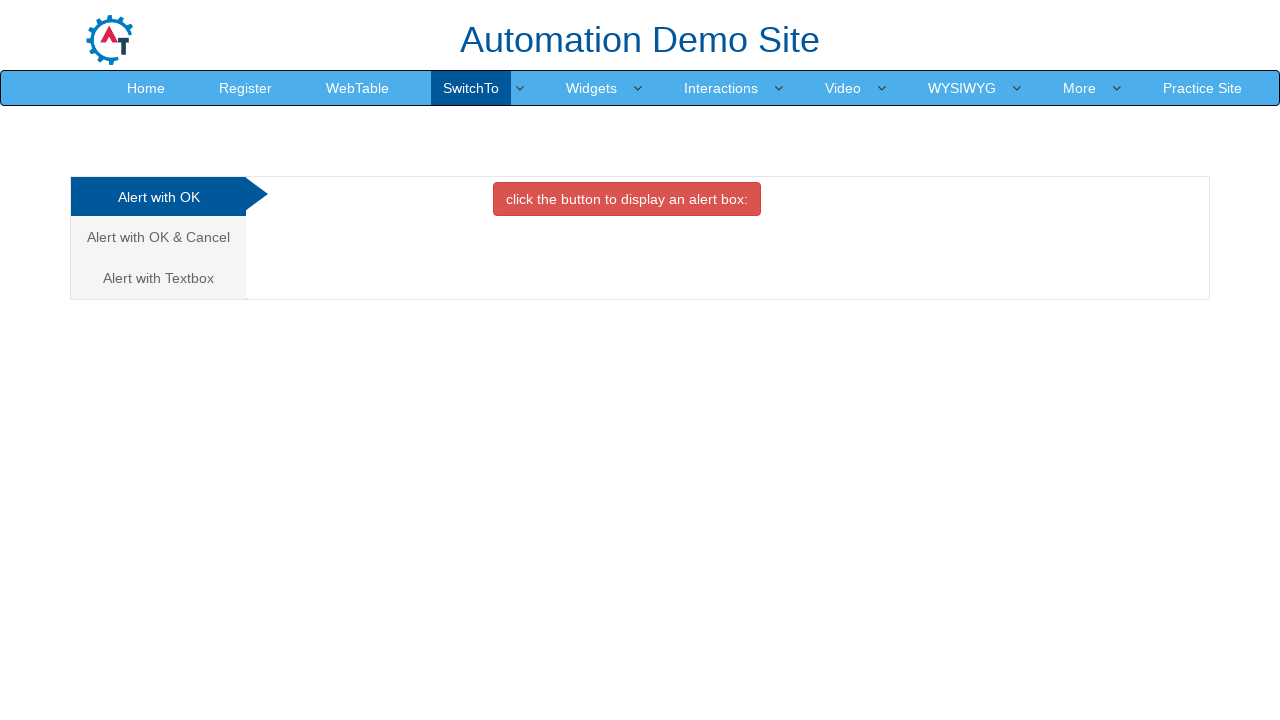

Clicked button to trigger alert at (627, 199) on button[onclick='alertbox()']
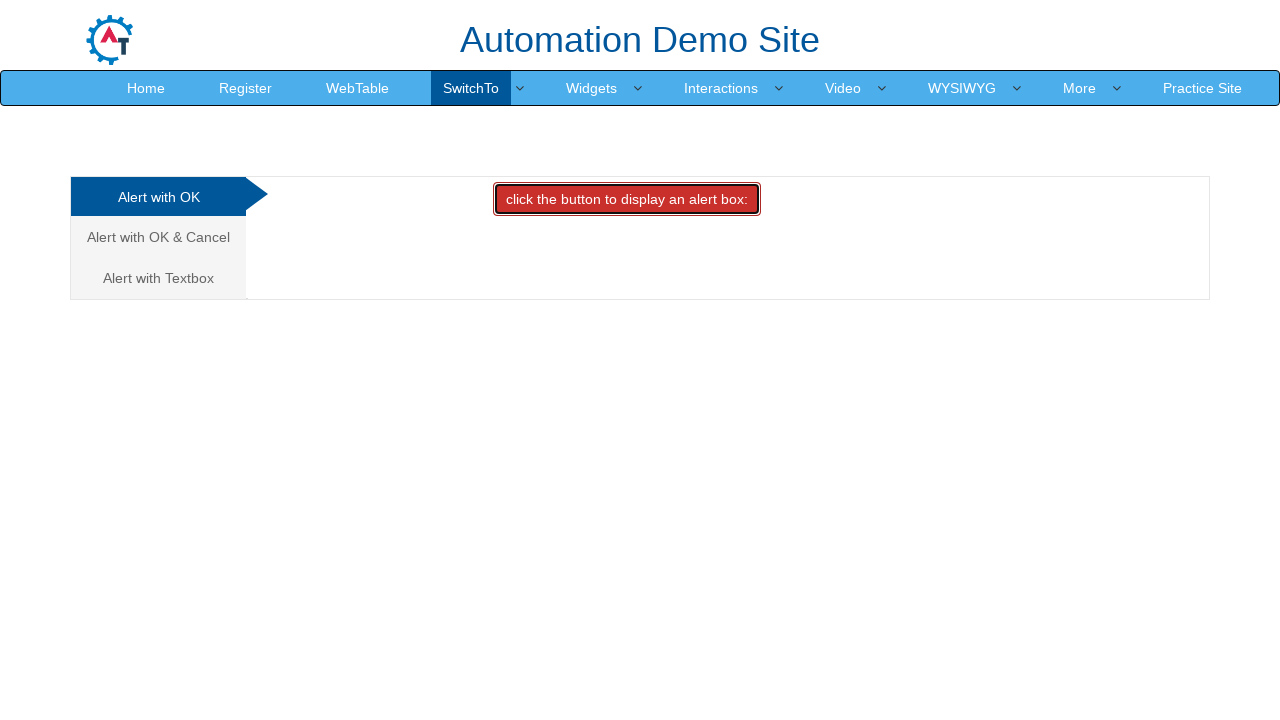

Set up alert dialog handler to accept
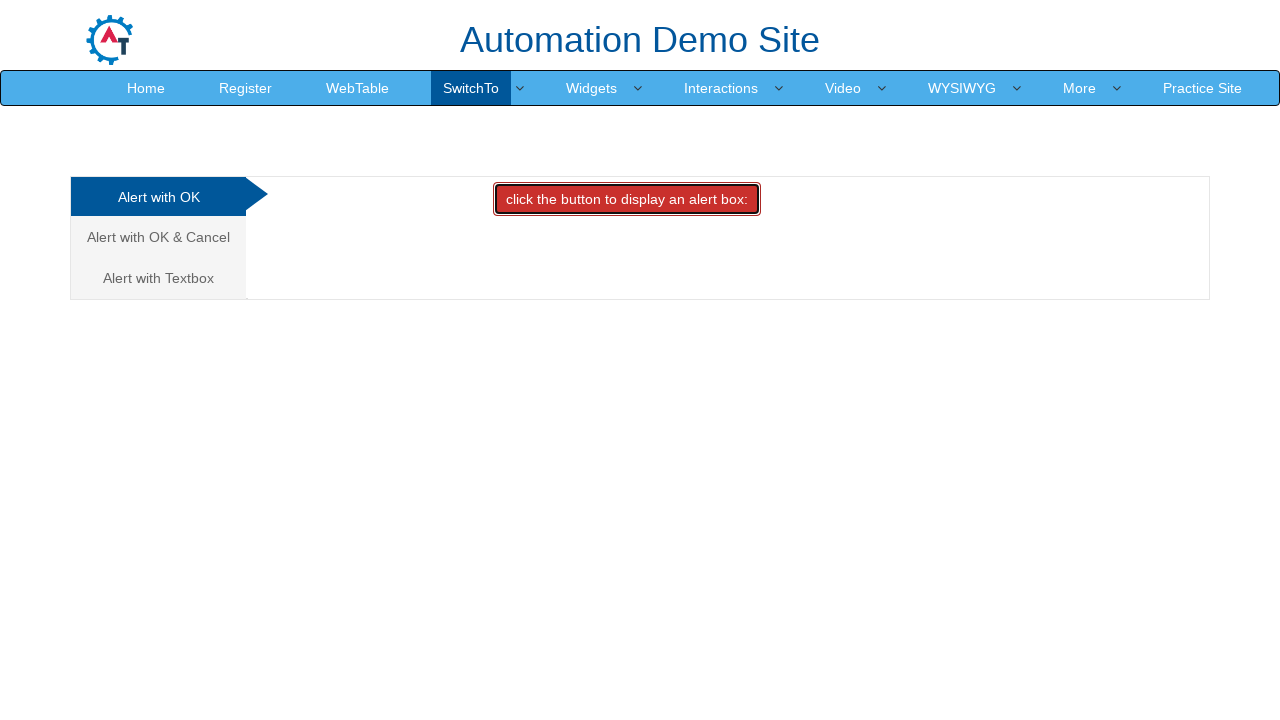

Waited for alert to be processed
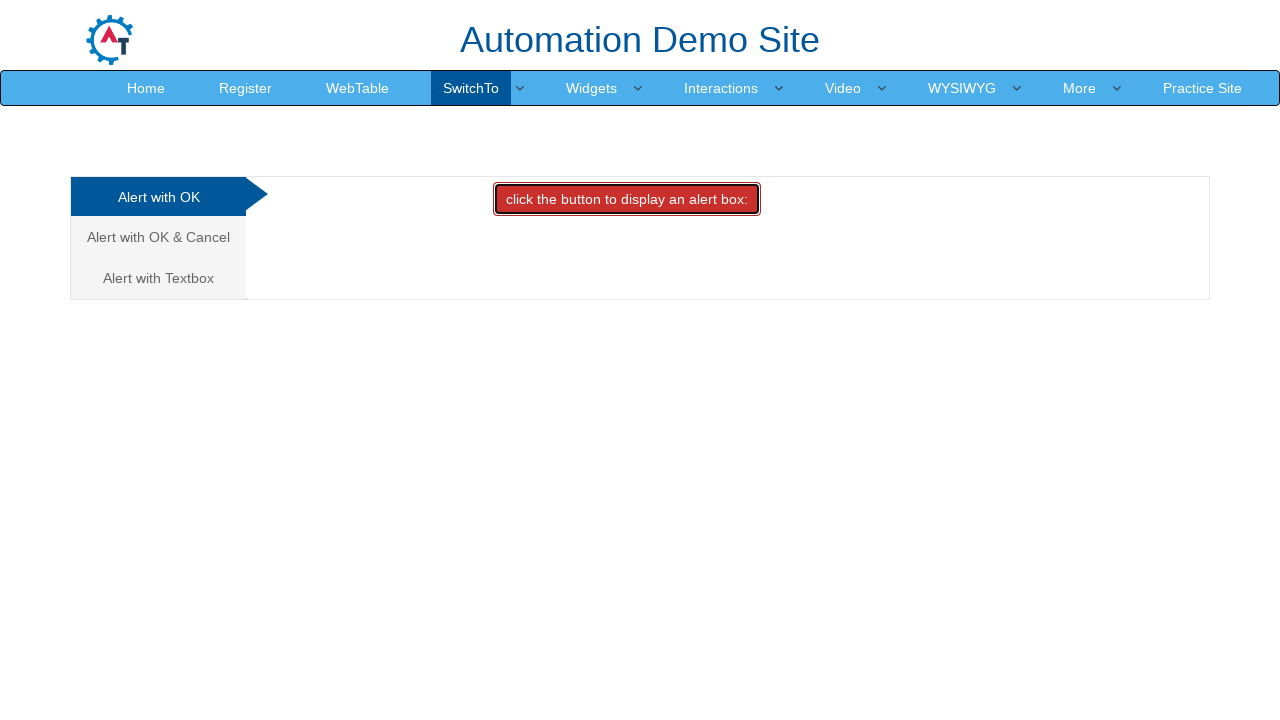

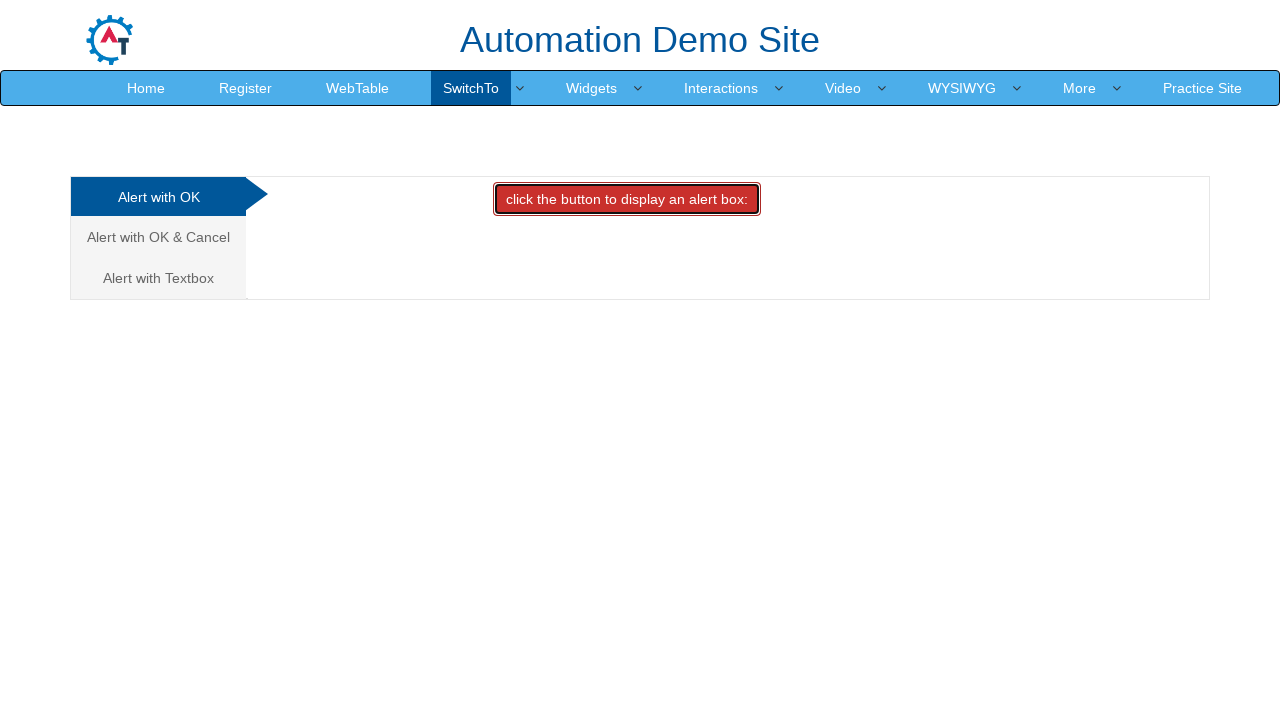